Tests checkbox interactions by clicking on checkboxes and verifying their states

Starting URL: https://the-internet.herokuapp.com/checkboxes

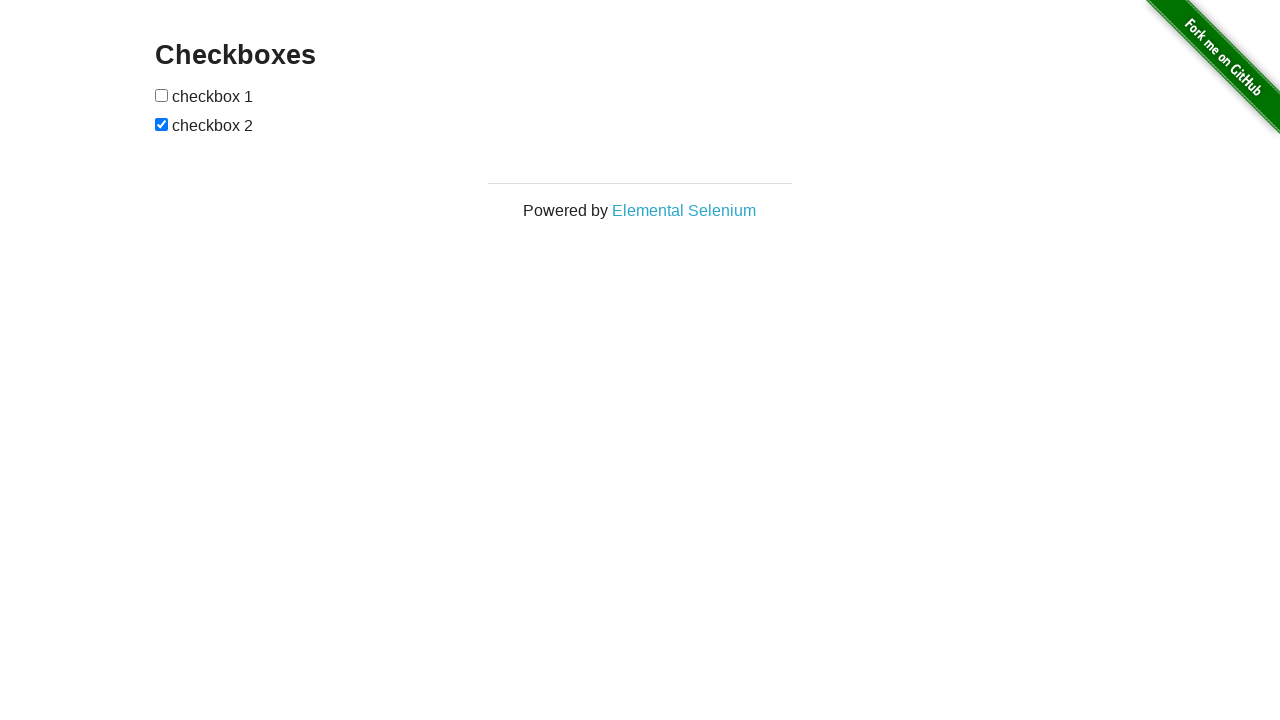

Located the first checkbox element
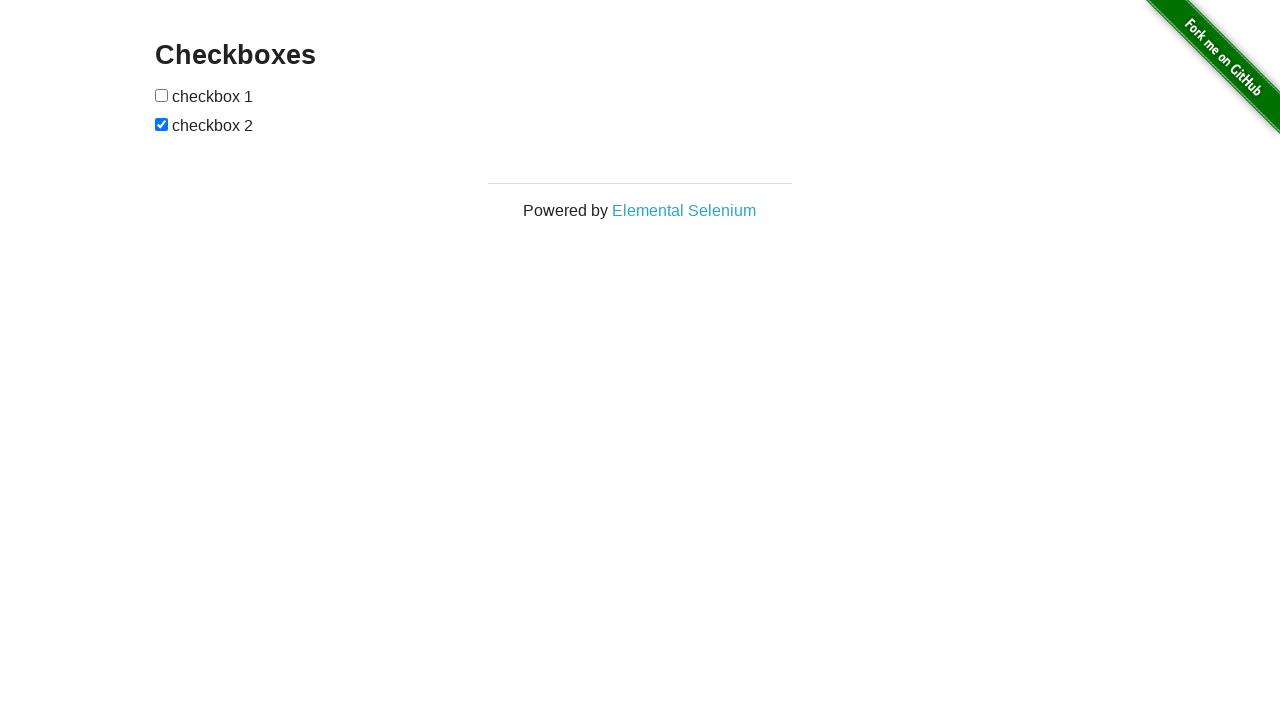

Located the second checkbox element
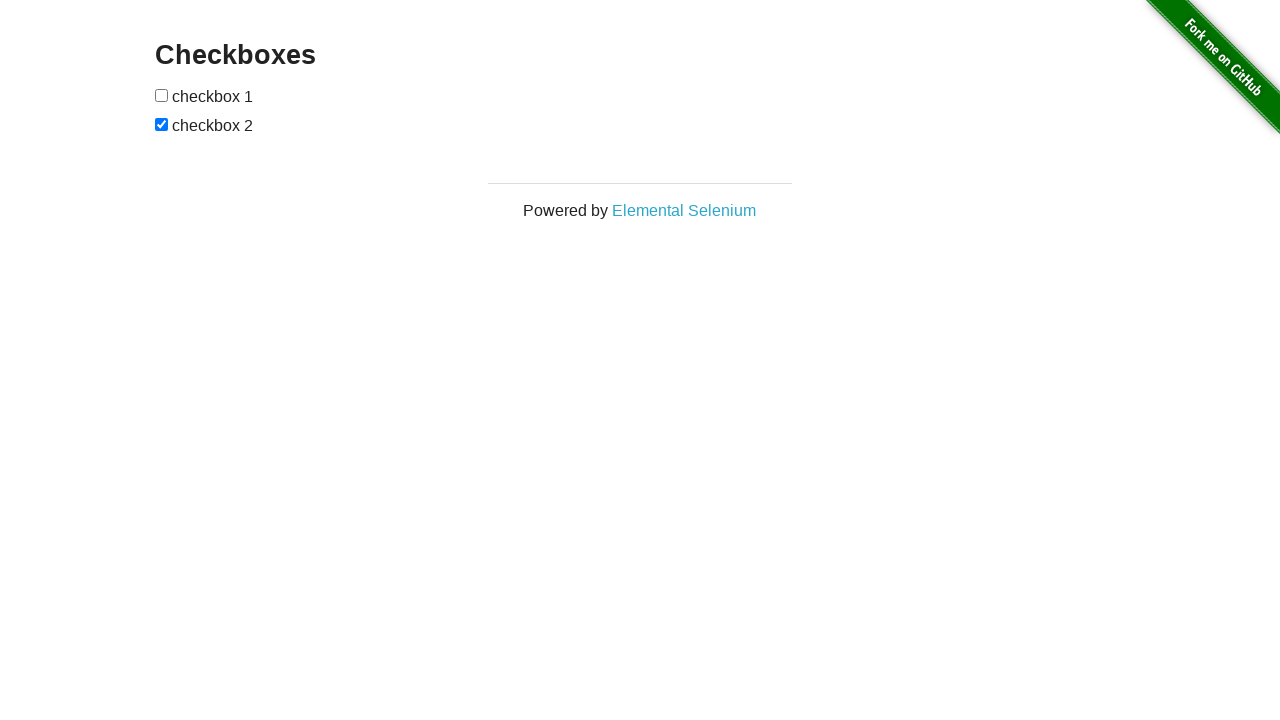

Clicked the first checkbox to toggle its state at (162, 95) on xpath=//input[@type='checkbox'][1]
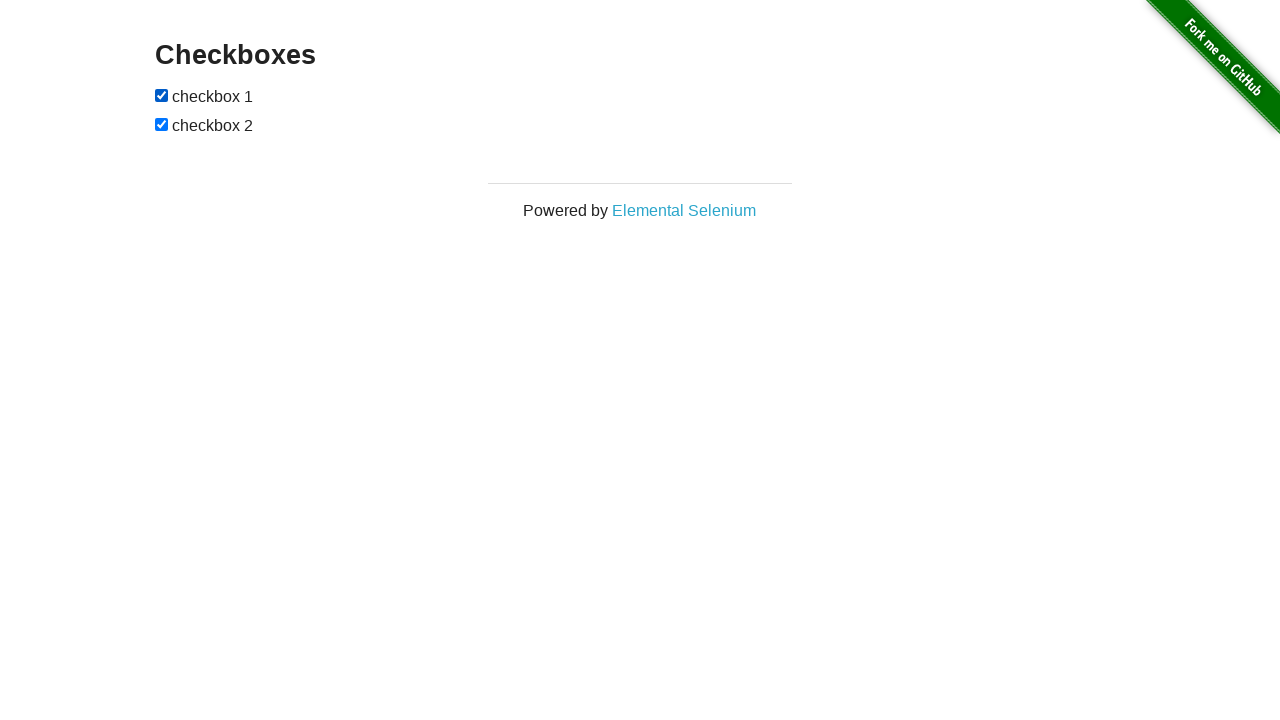

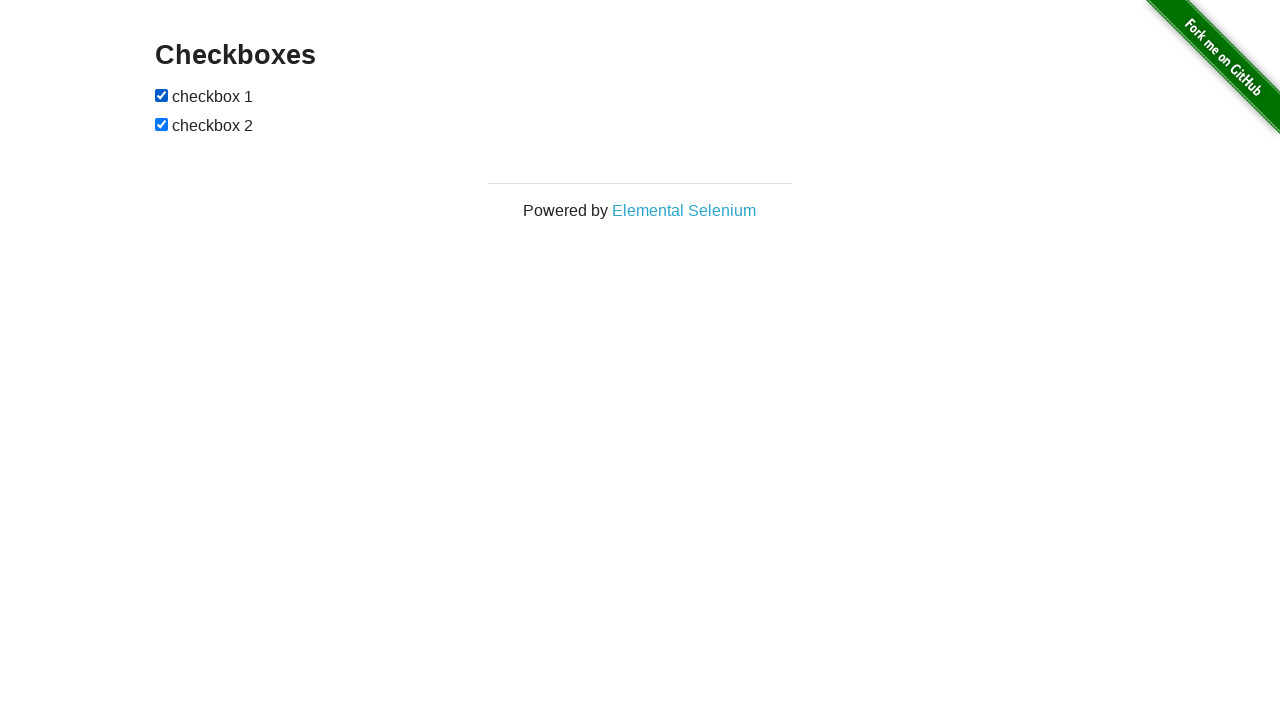